Tests drag and drop functionality on jQuery UI demo page by dragging an element into a droppable area within an iframe

Starting URL: https://jqueryui.com/droppable/

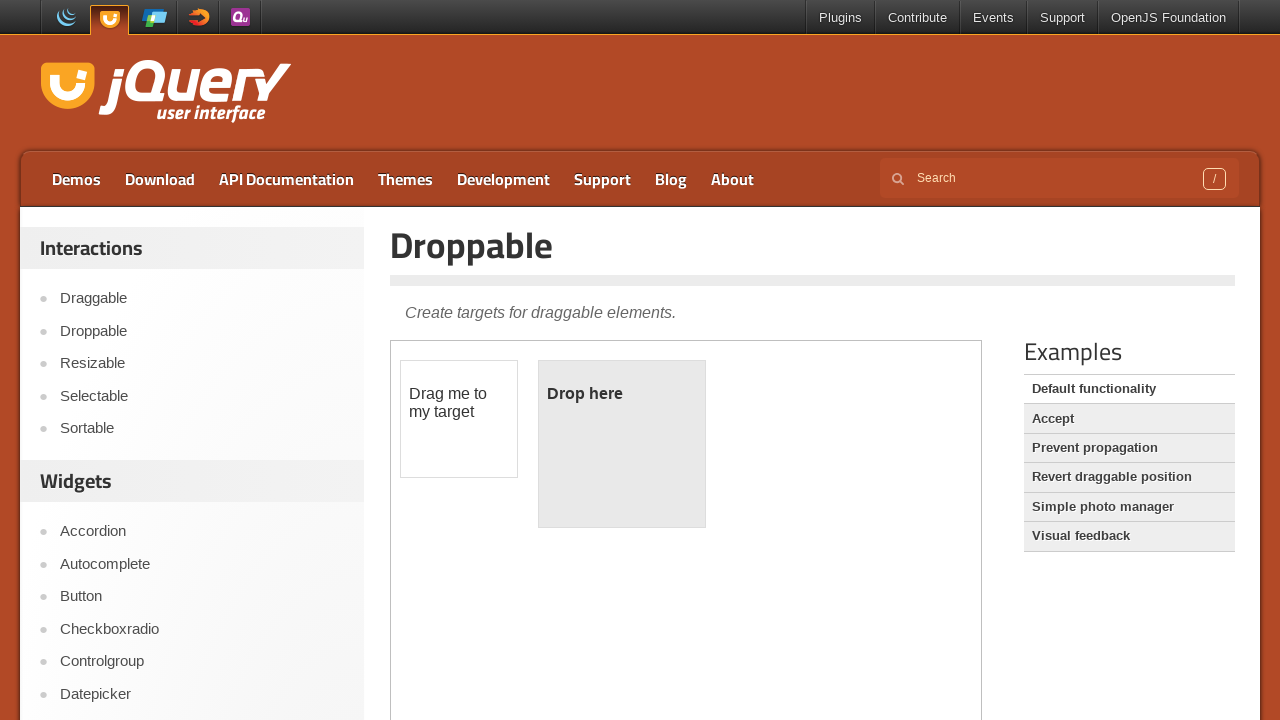

Navigated to jQuery UI droppable demo page
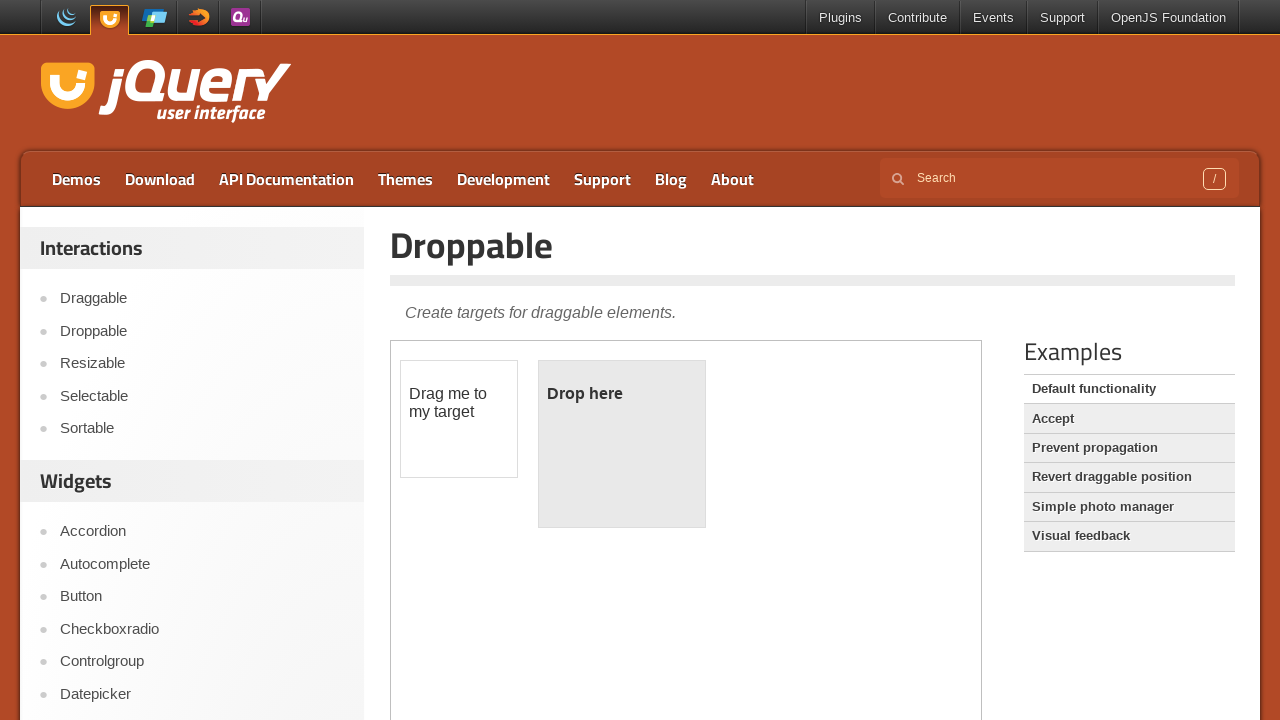

Located the demo iframe
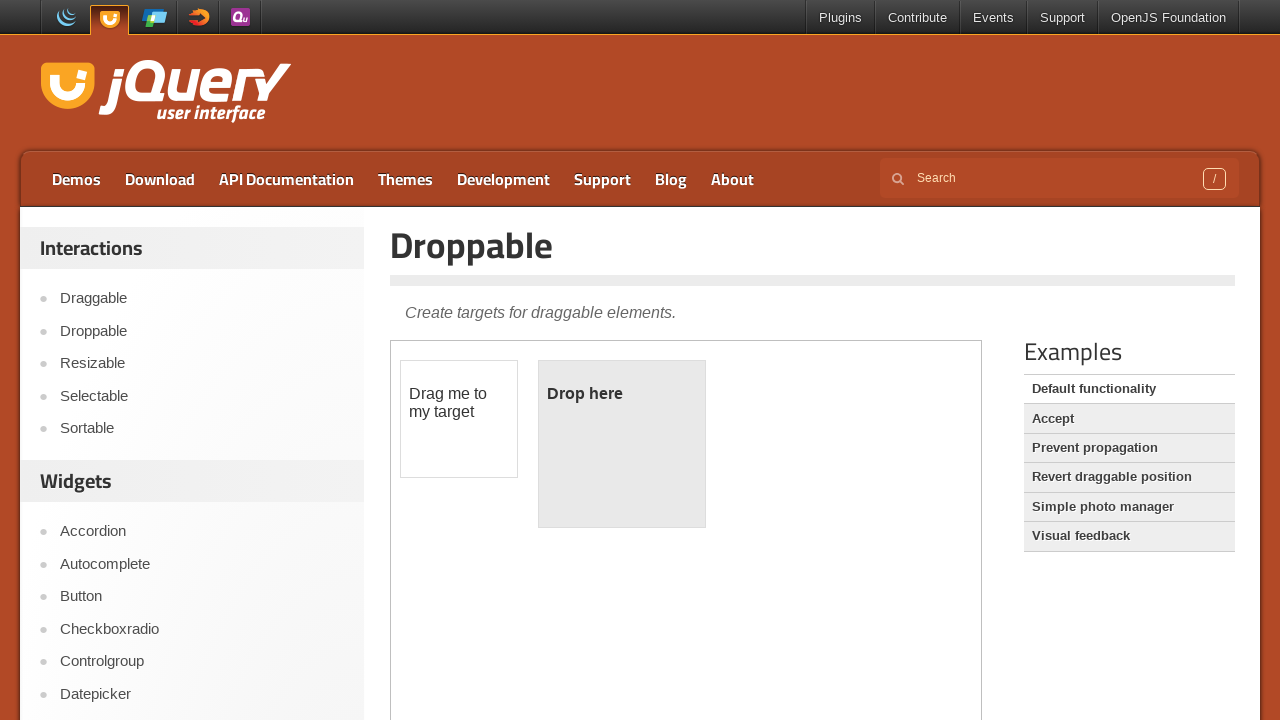

Located the draggable element
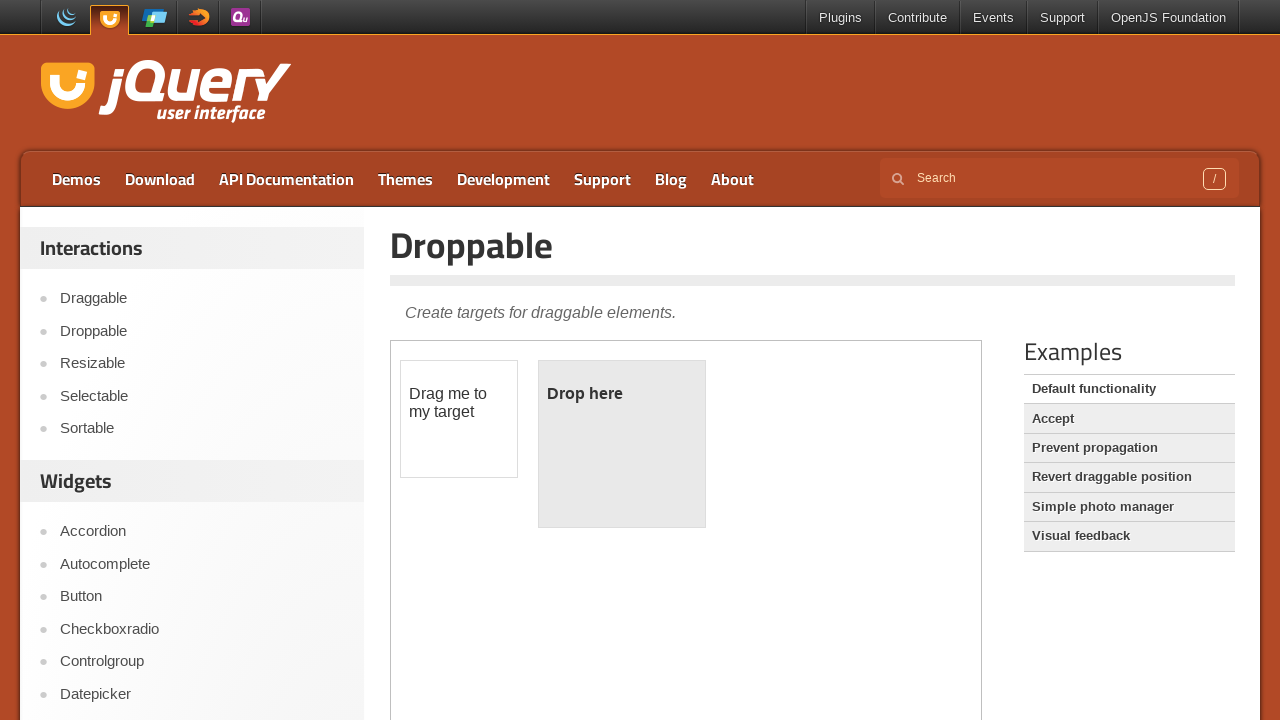

Located the droppable target element
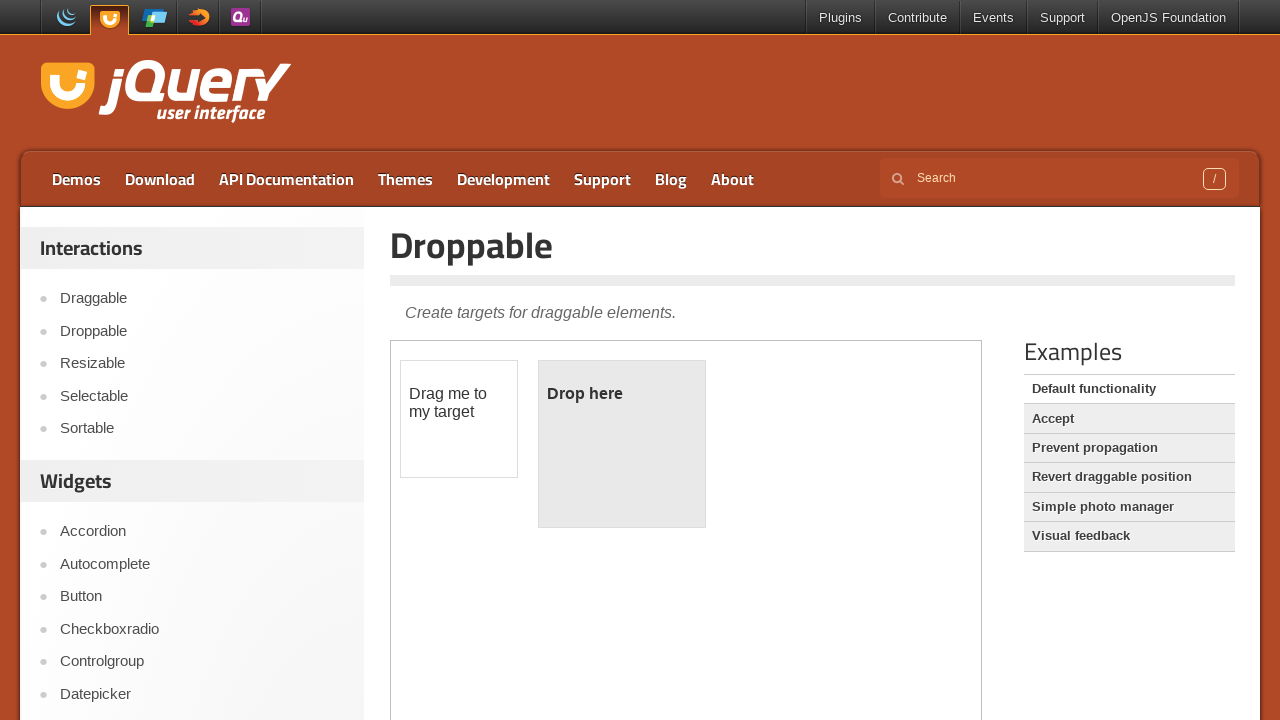

Dragged draggable element into droppable area at (622, 444)
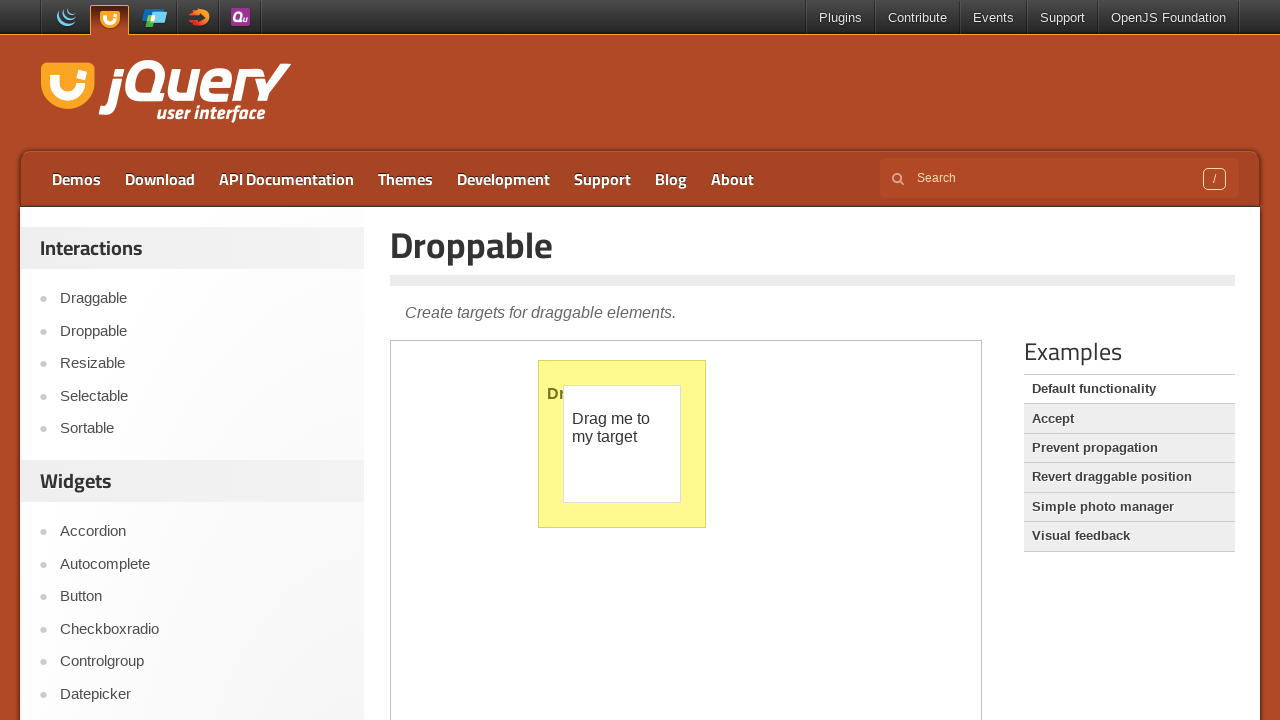

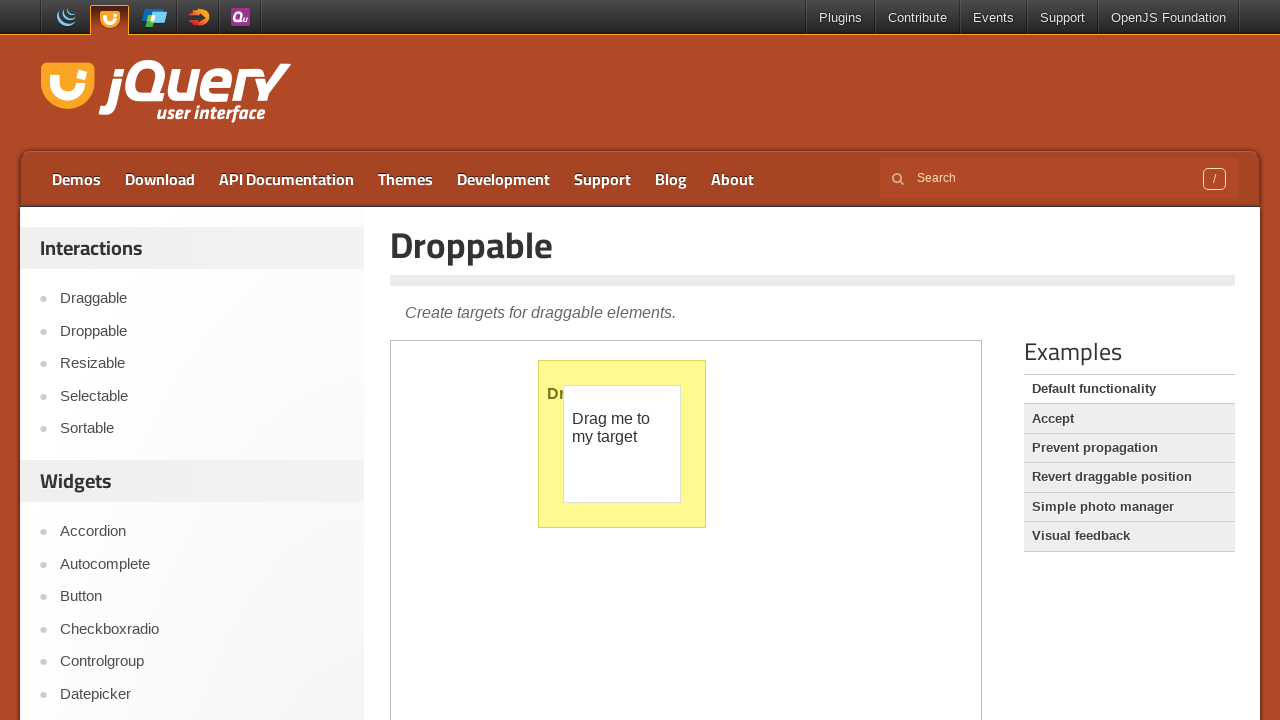